Tests the Officeworks registration form by filling in all required fields including first name, last name, phone number, email, password, and confirm password, then submitting the form.

Starting URL: https://www.officeworks.com.au/app/identity/create-account

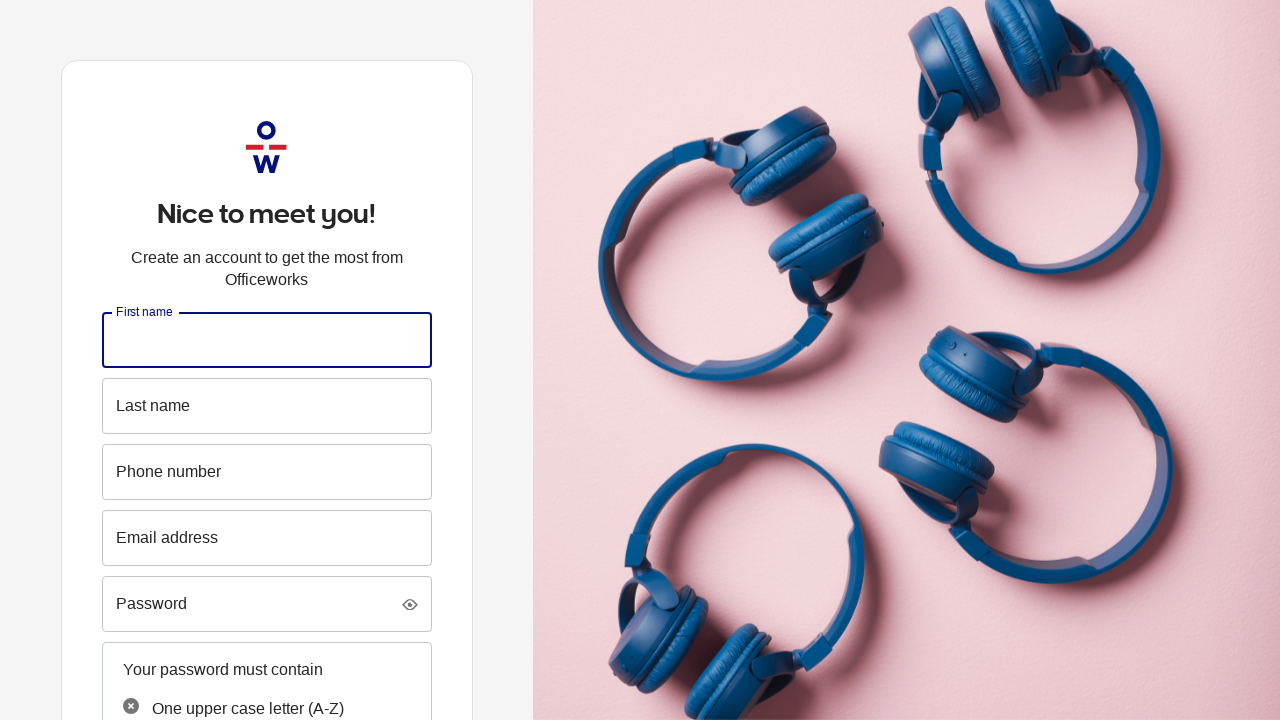

Filled first name field with 'John' on #firstname
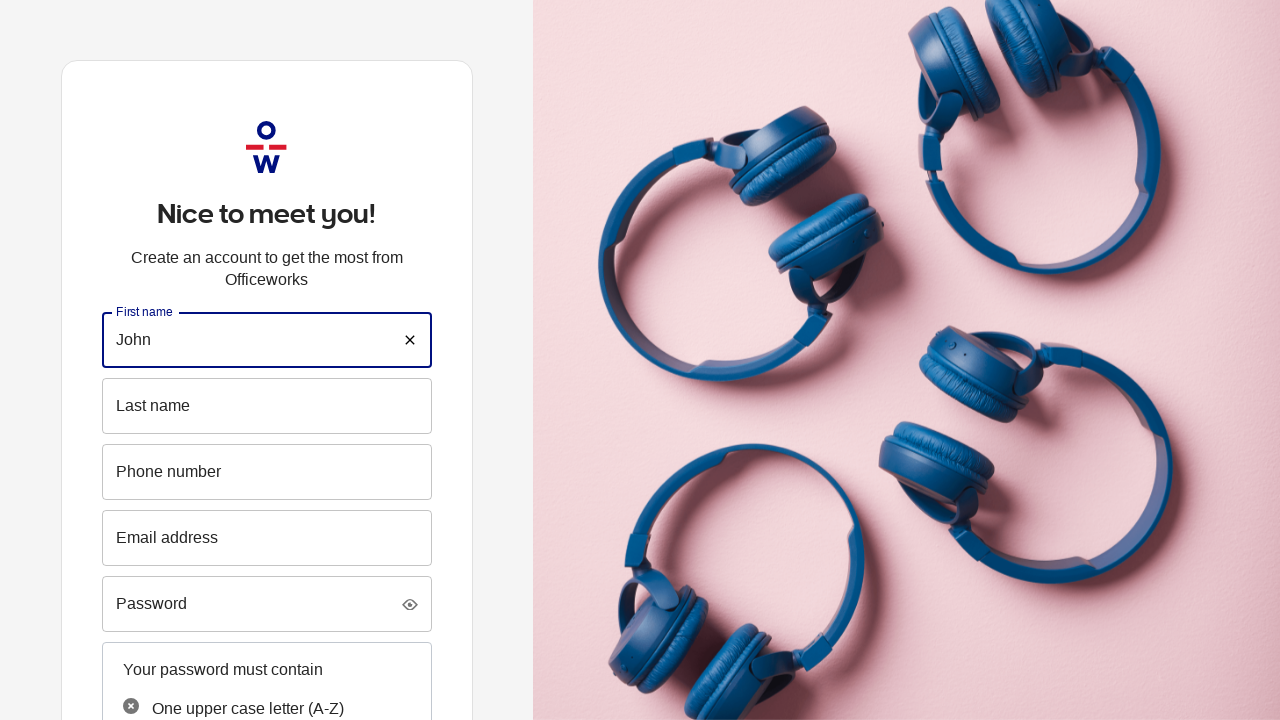

Filled last name field with 'Smith' on #lastname
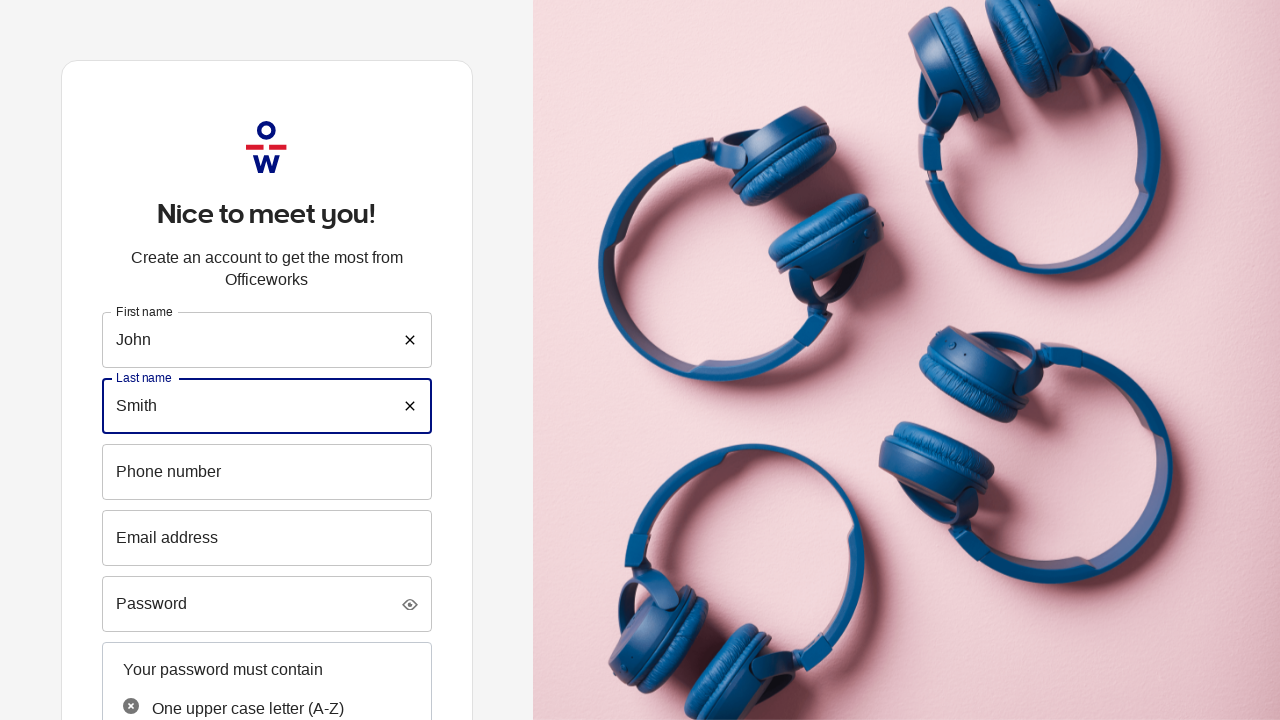

Filled phone number field with '0412345678' on #phoneNumber
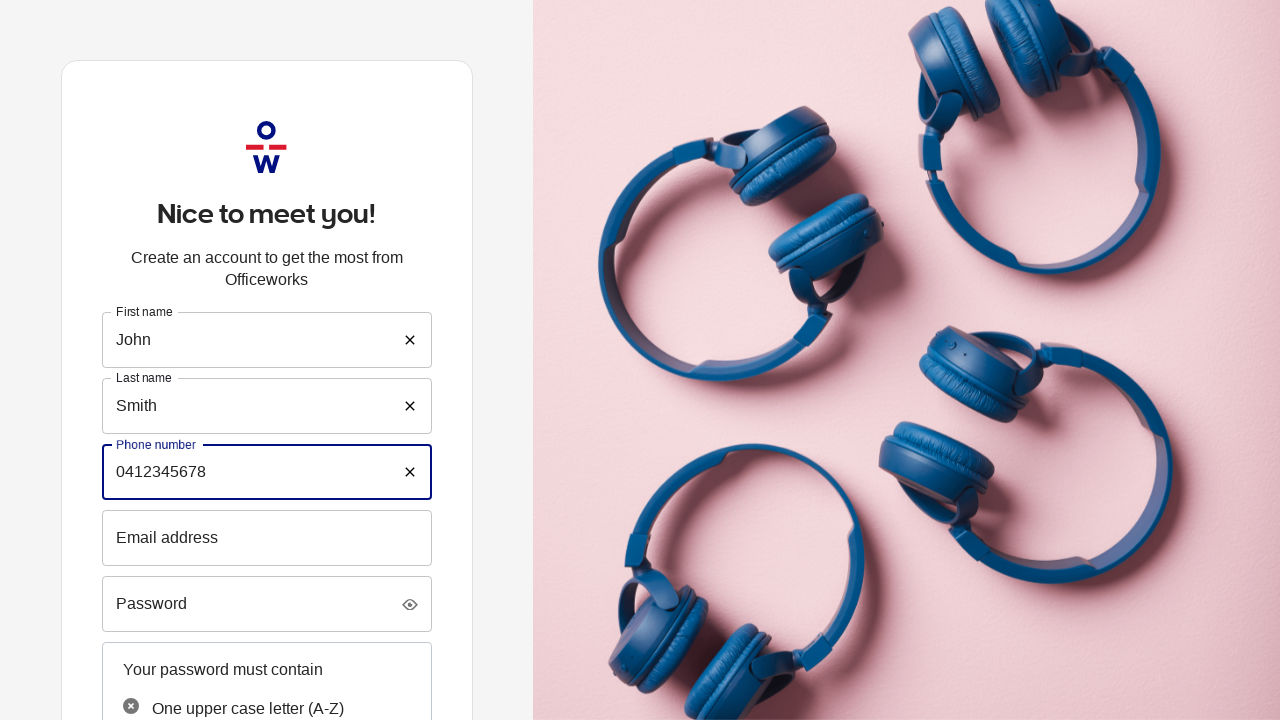

Filled email field with 'testuser847@example.com' on #email
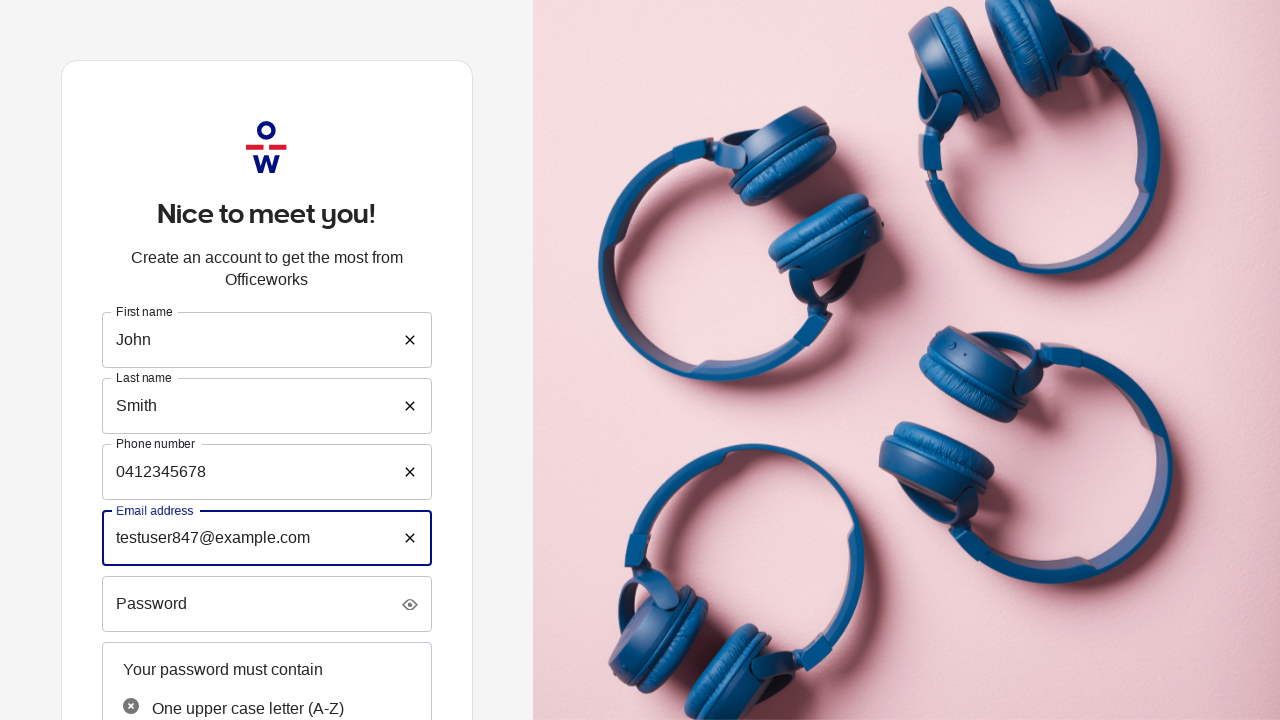

Filled password field with 'TestPass@2024' on #password
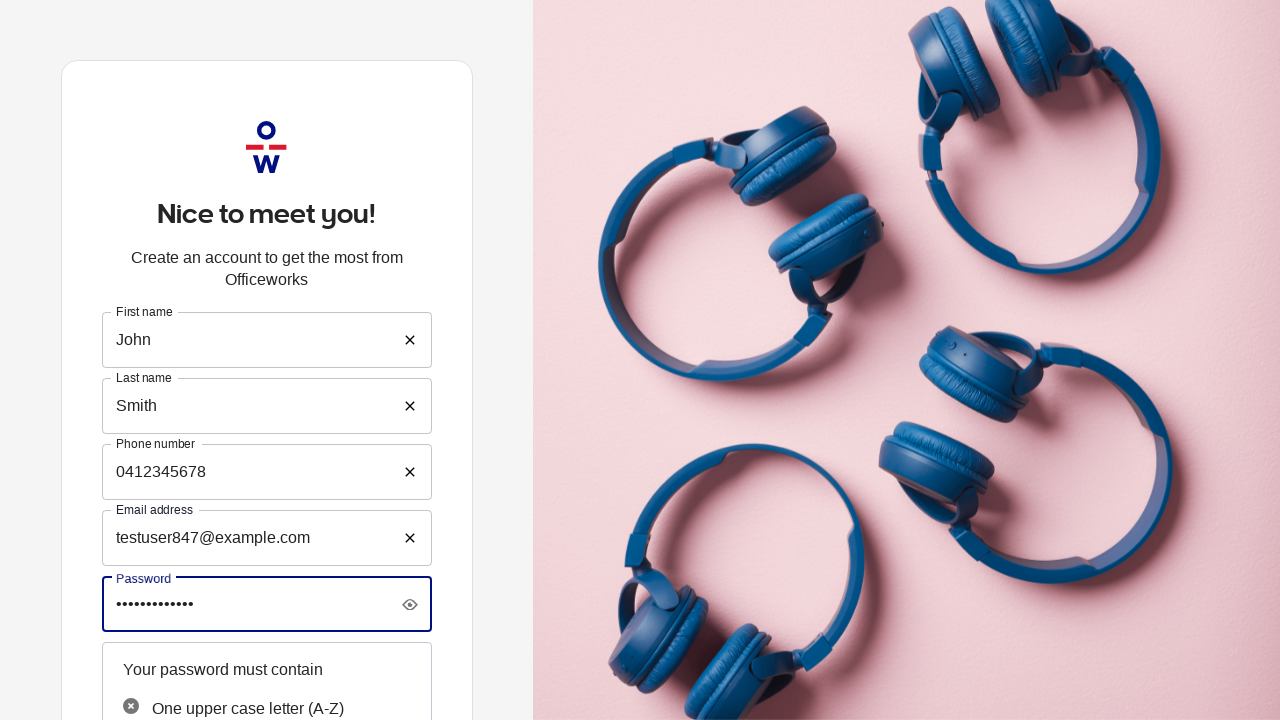

Filled confirm password field with 'TestPass@2024' on #confirmPassword
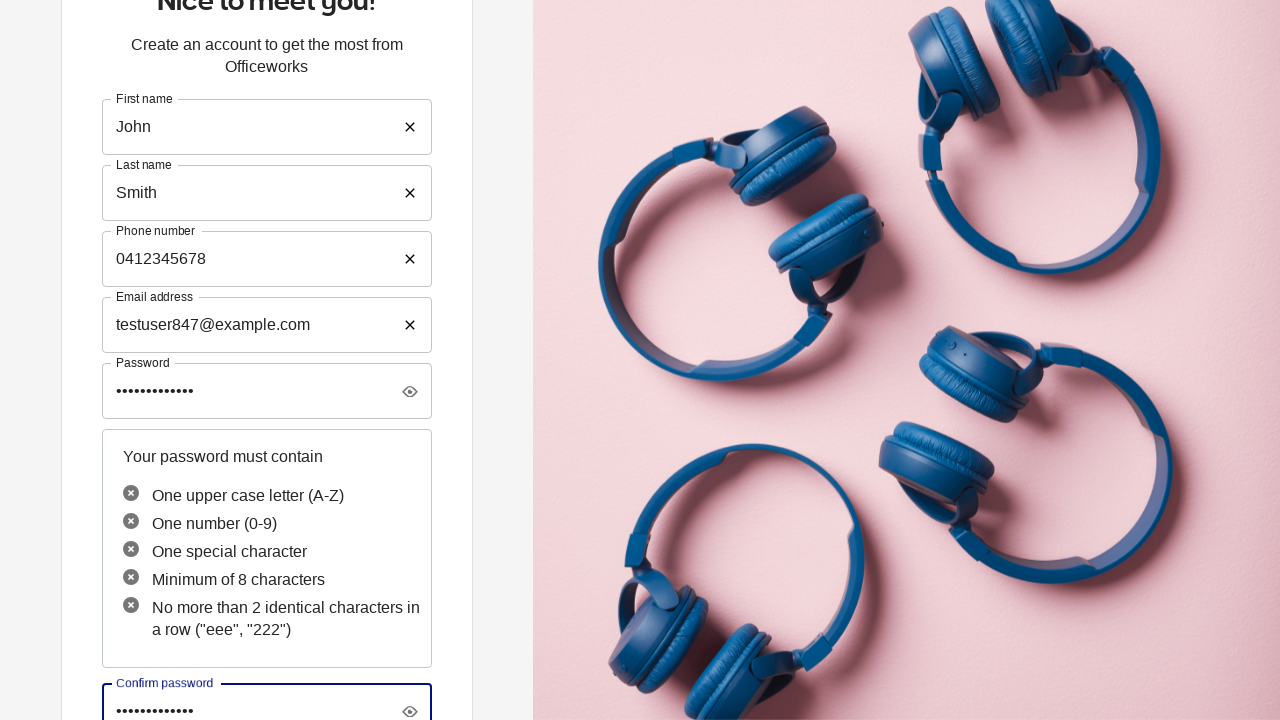

Clicked Create Account button to submit registration form at (267, 525) on [data-testid='account-action-btn']
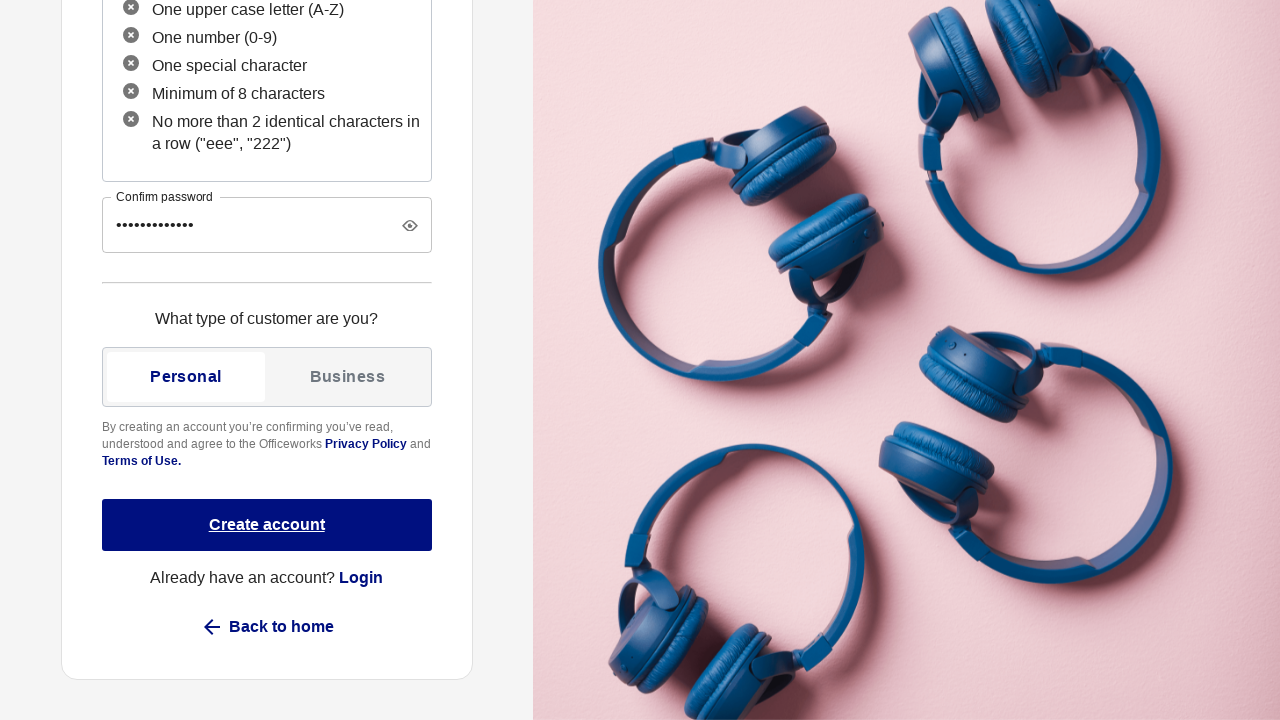

Waited for page navigation after form submission
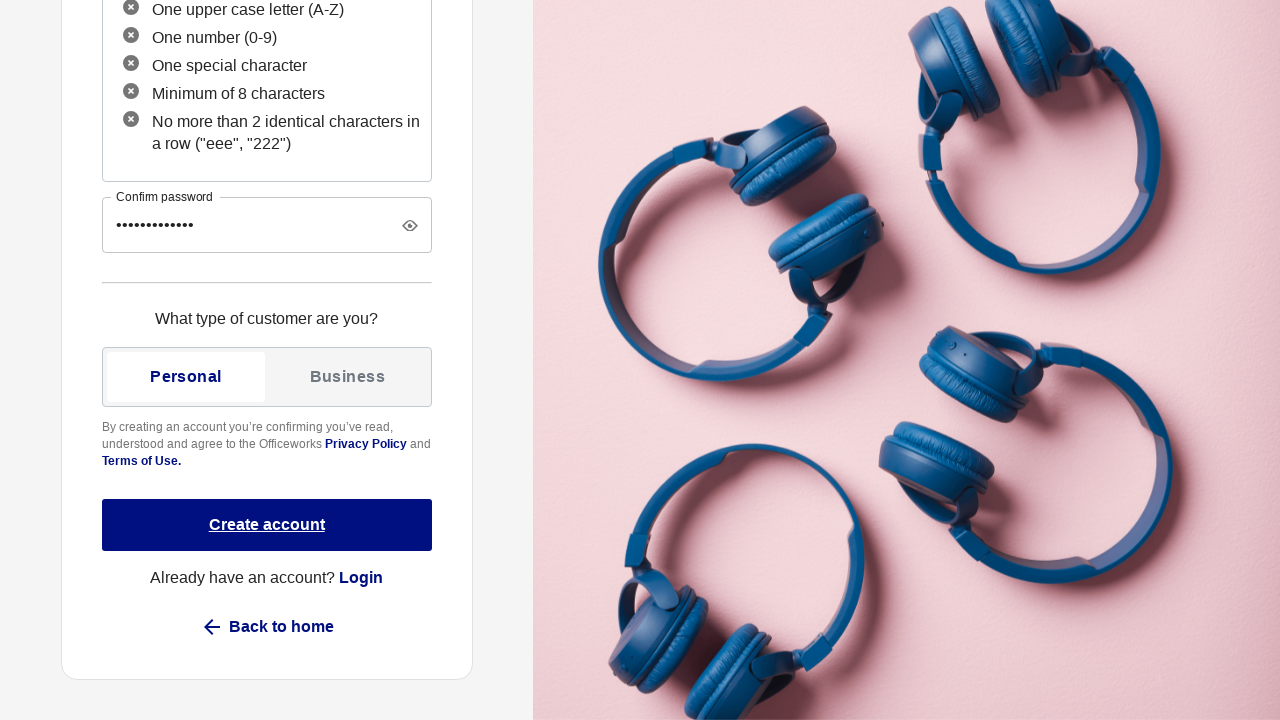

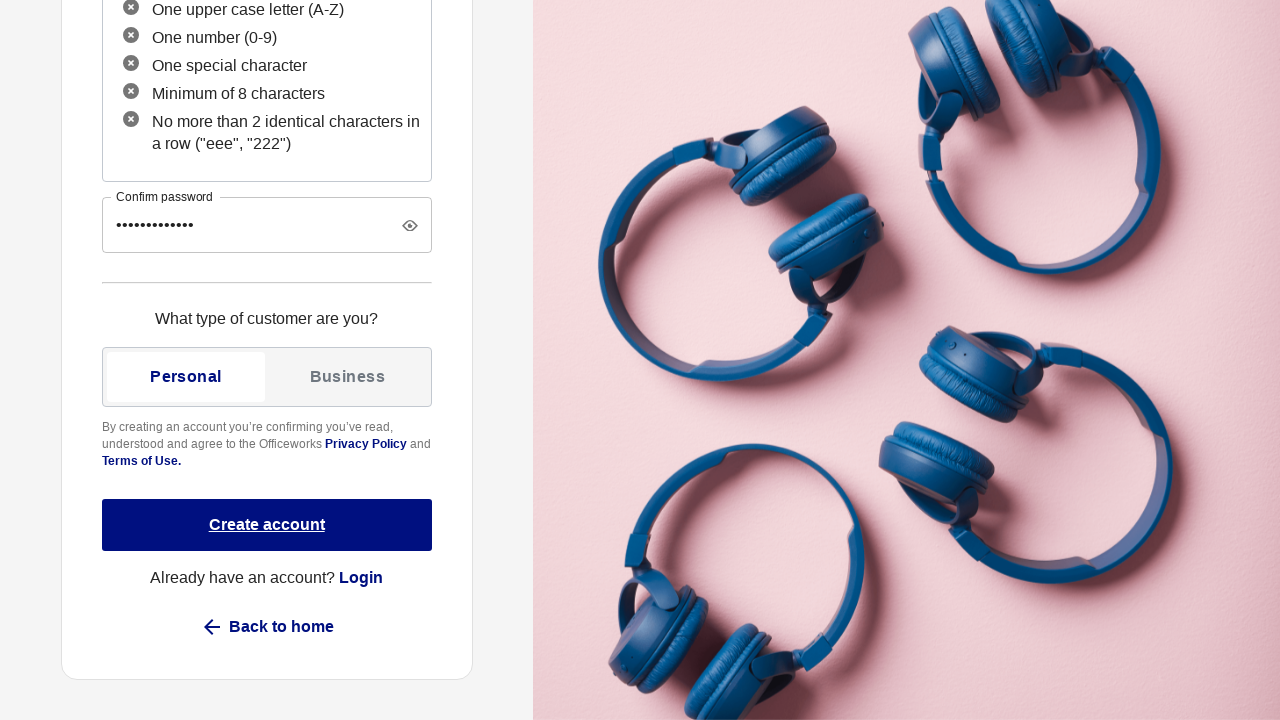